Tests that a context menu appears when right-clicking on a button element using the jQuery-contextMenu demo page

Starting URL: https://swisnl.github.io/jQuery-contextMenu/demo.html

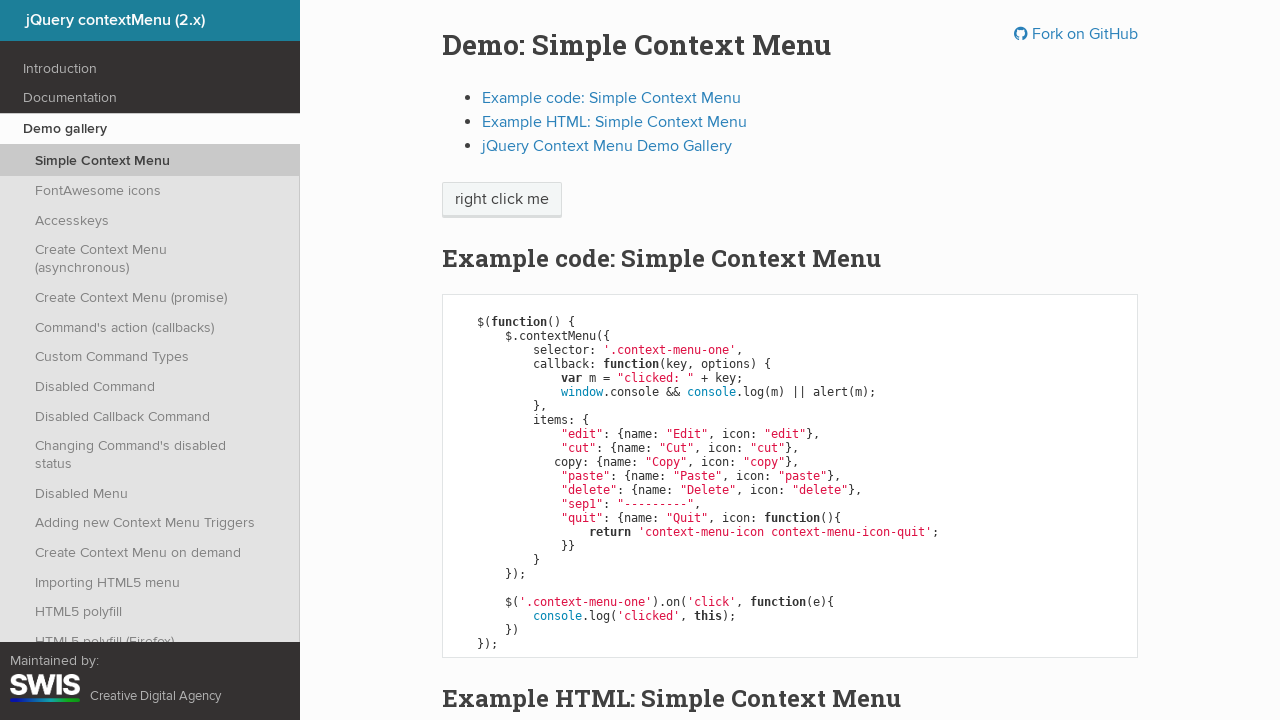

Right-clicked on the context menu button at (502, 200) on .context-menu-one.btn.btn-neutral
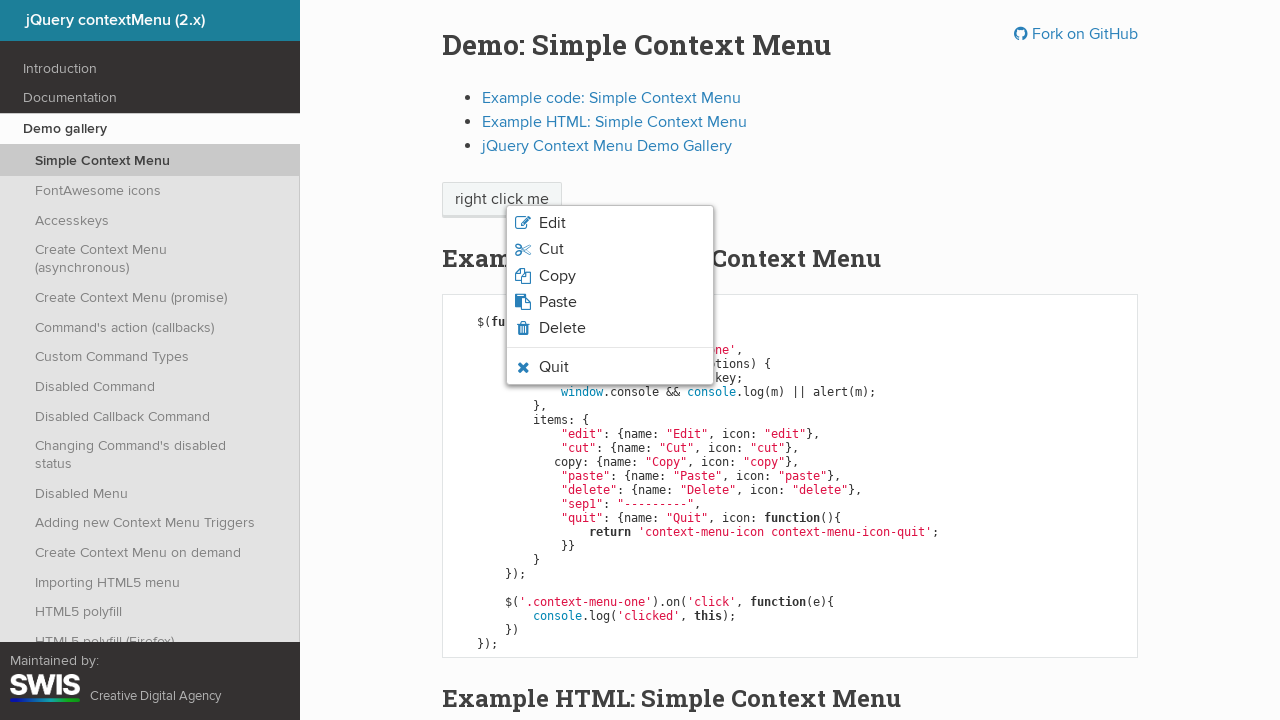

Context menu list became visible
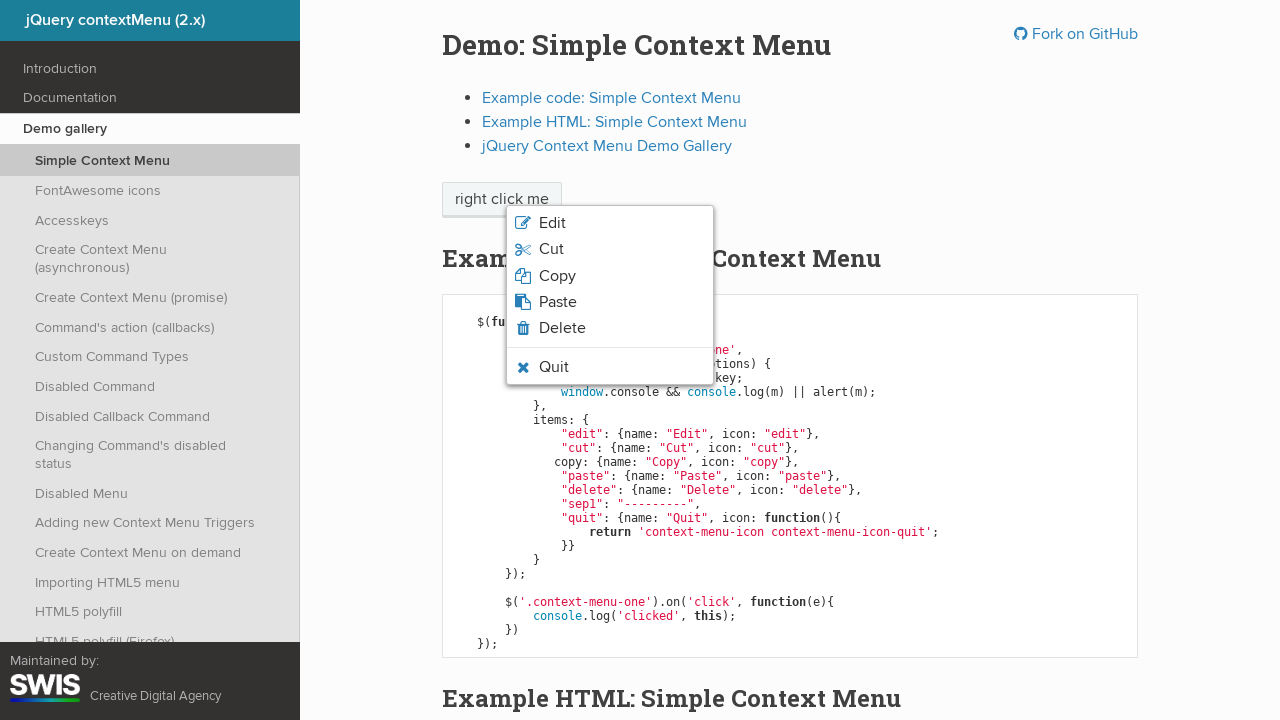

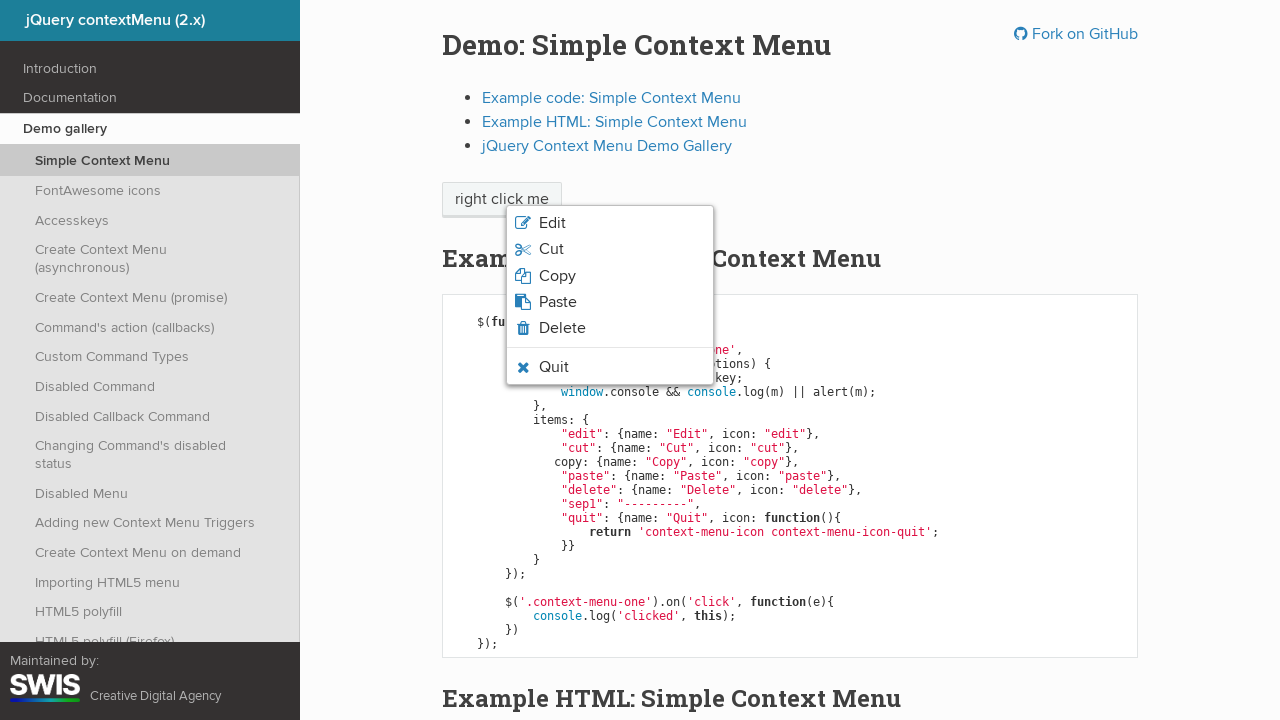